Navigates to Flipkart homepage and retrieves page information like title, URL, and page source

Starting URL: https://www.flipkart.com

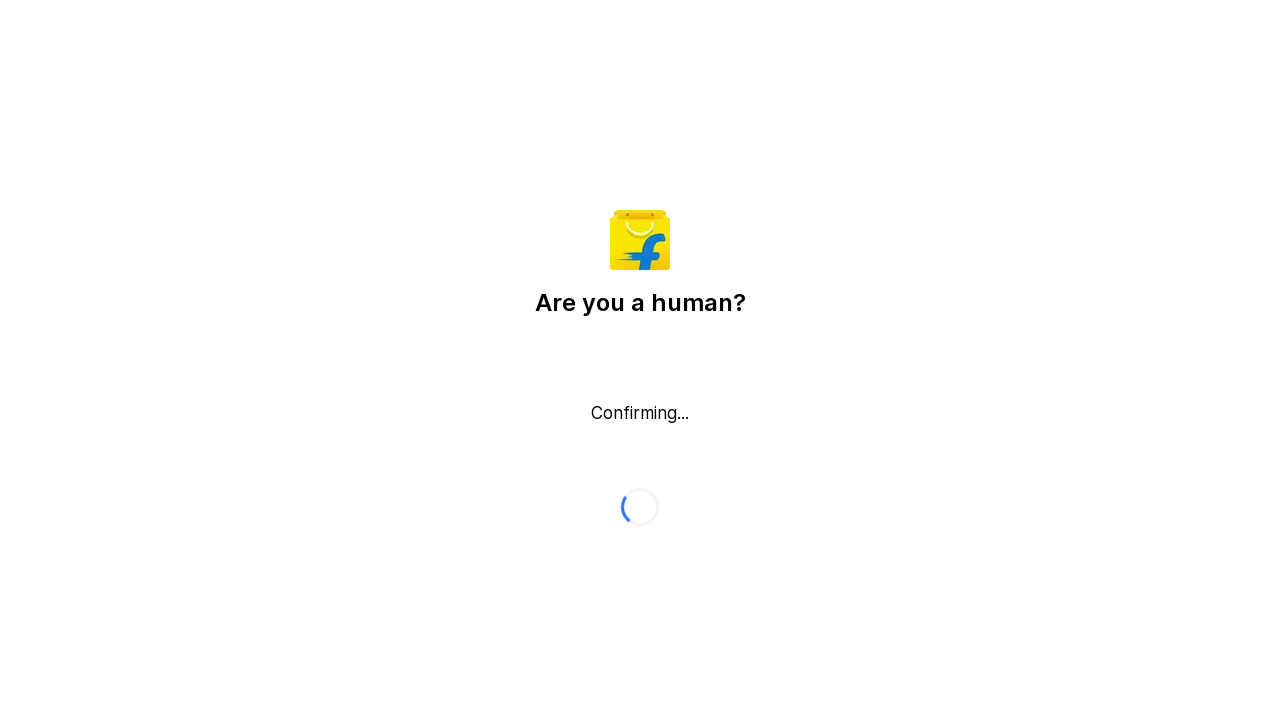

Retrieved page title
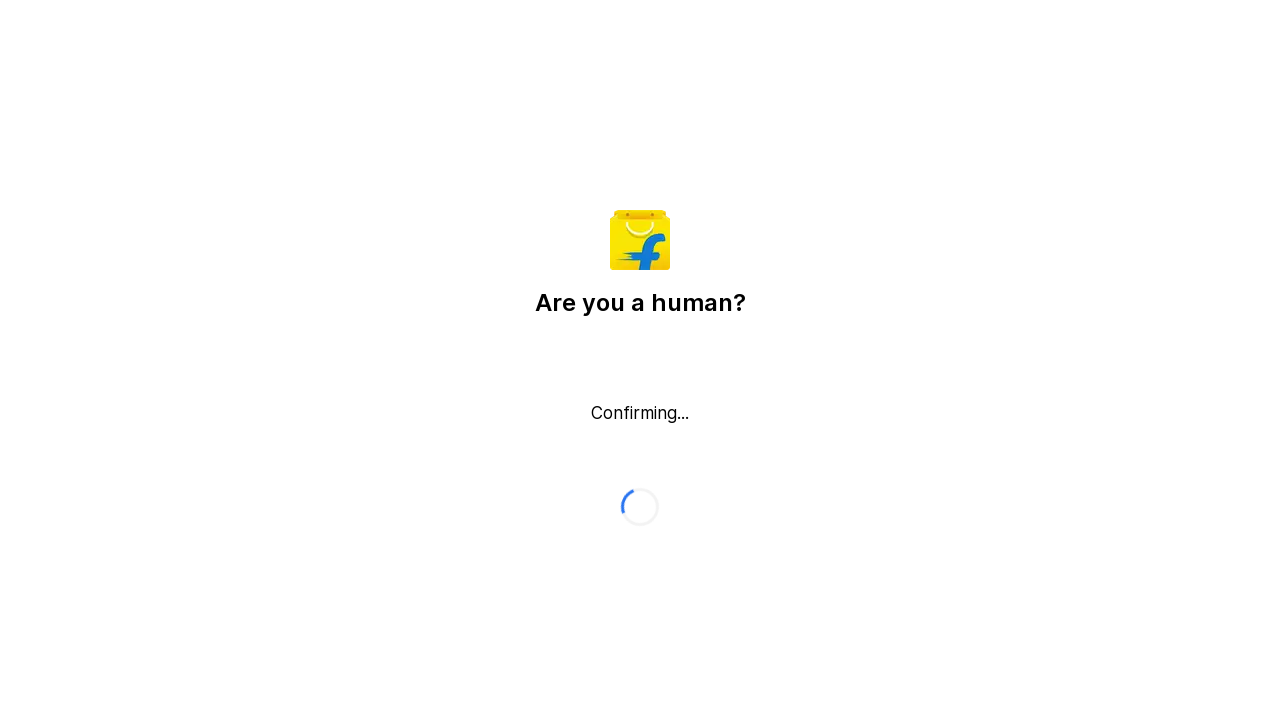

Retrieved current URL
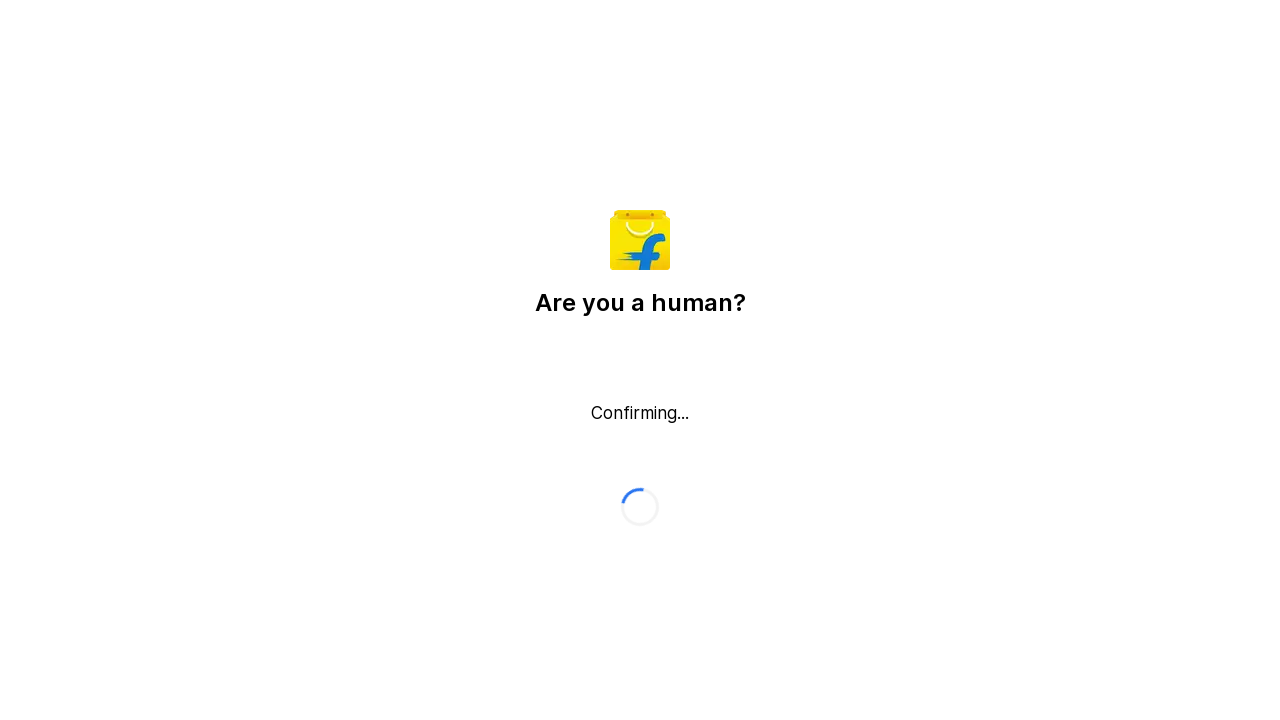

Retrieved page source content
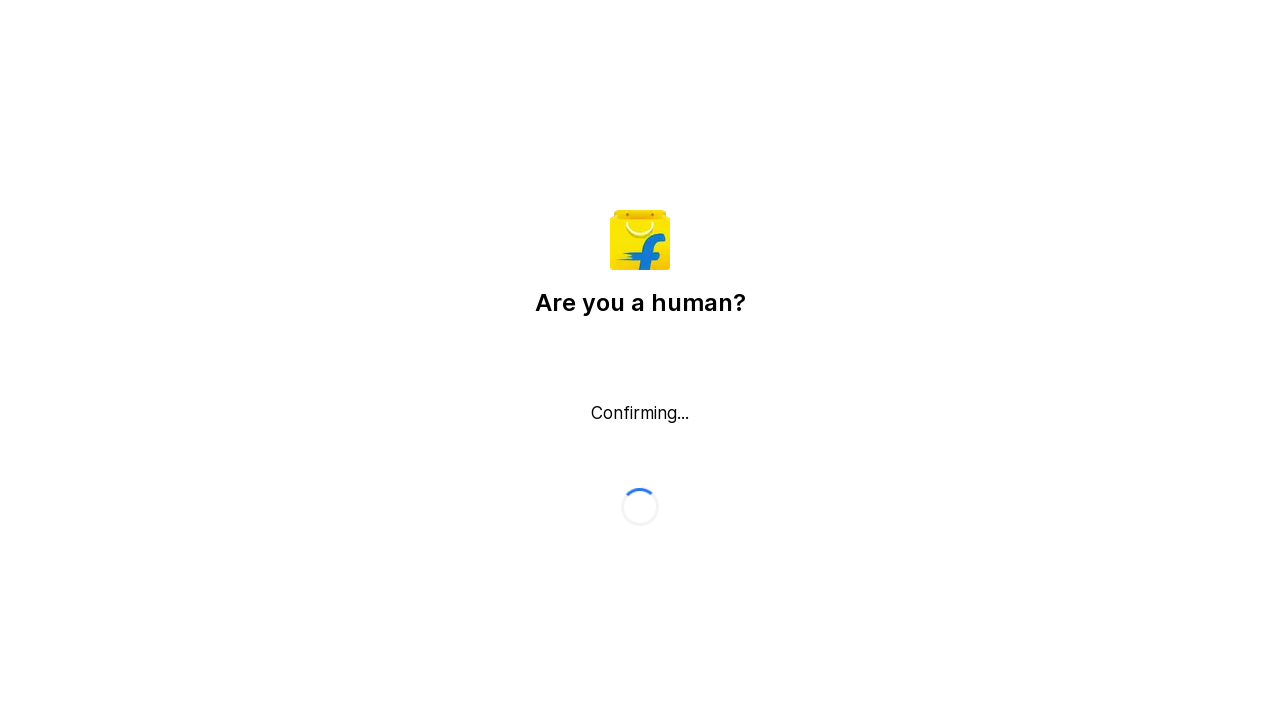

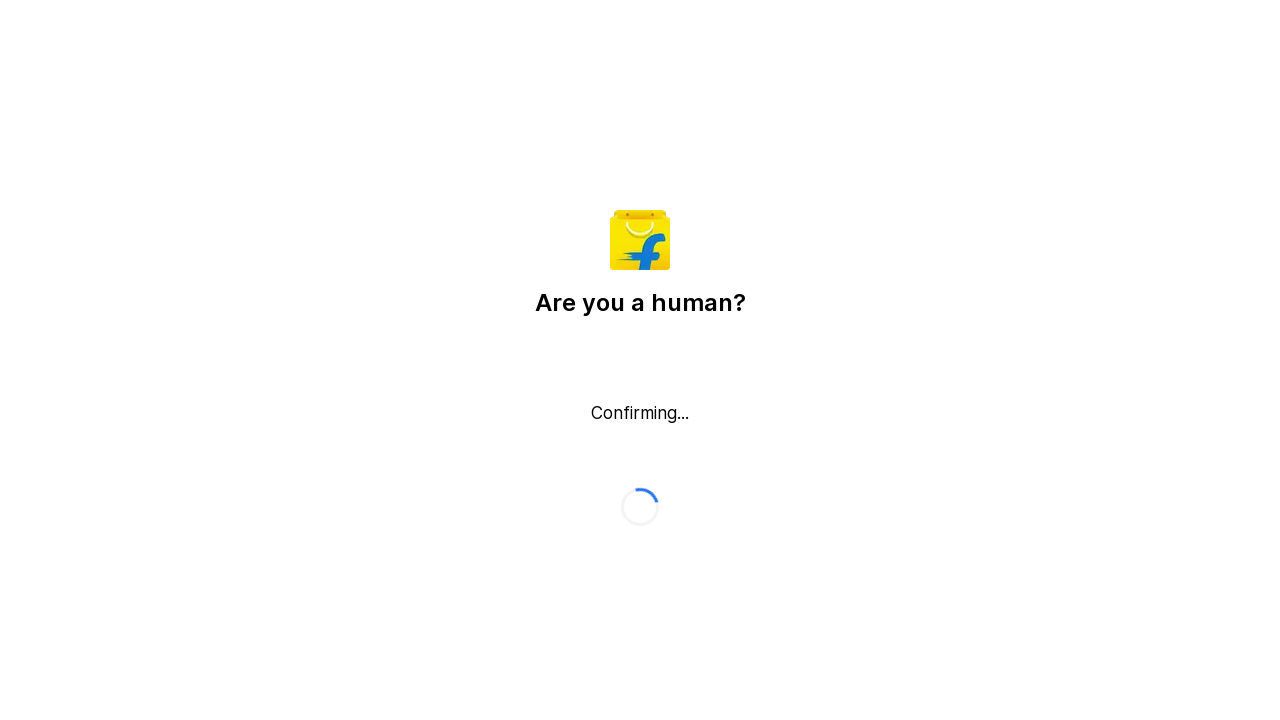